Tests dynamic loading functionality by clicking a start button and verifying that "Hello World!" text appears after the loading completes (with 5 second wait).

Starting URL: https://automationfc.github.io/dynamic-loading/

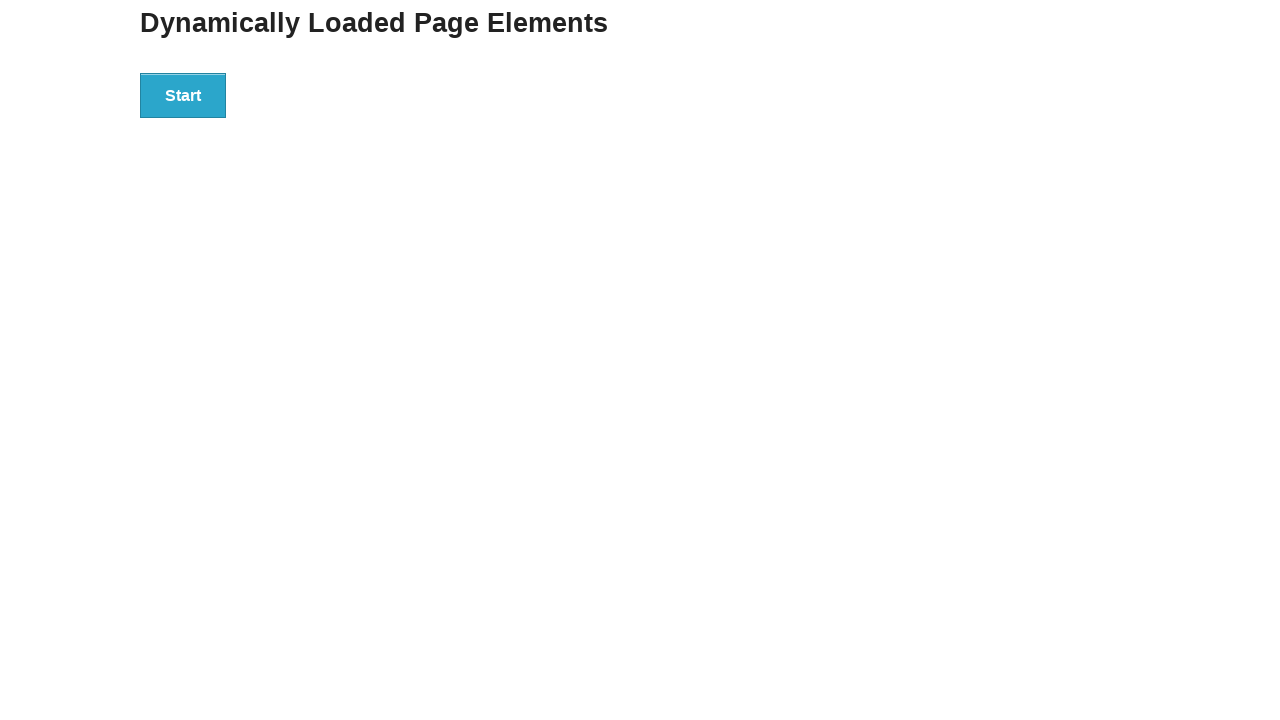

Clicked start button to trigger dynamic loading at (183, 95) on div#start > button
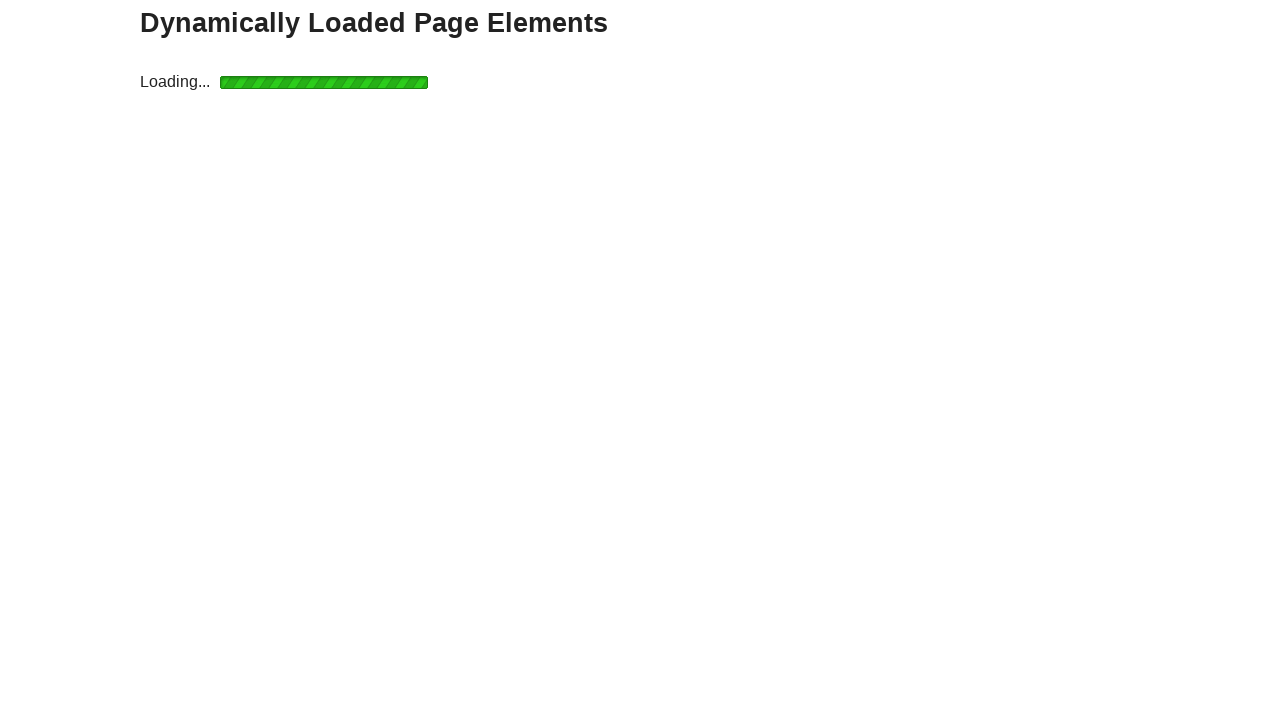

Waited for finish element to appear after 5 second loading completes
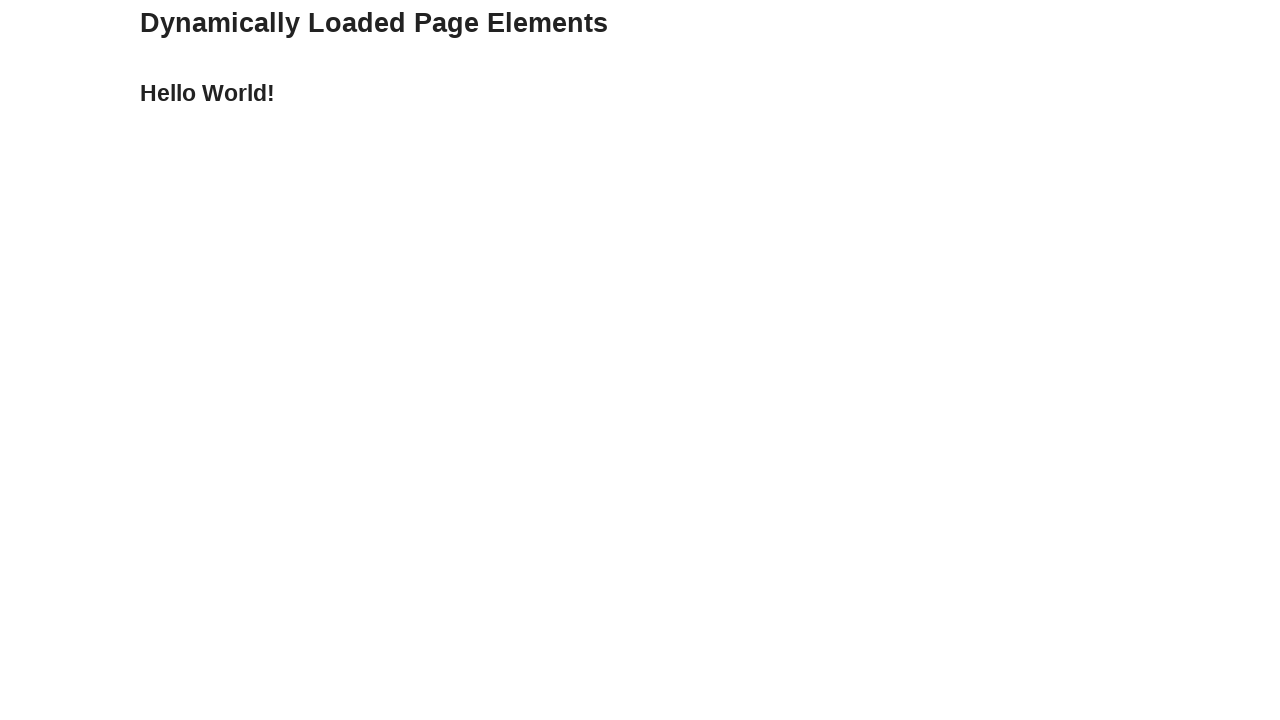

Verified 'Hello World!' text is displayed after loading completes
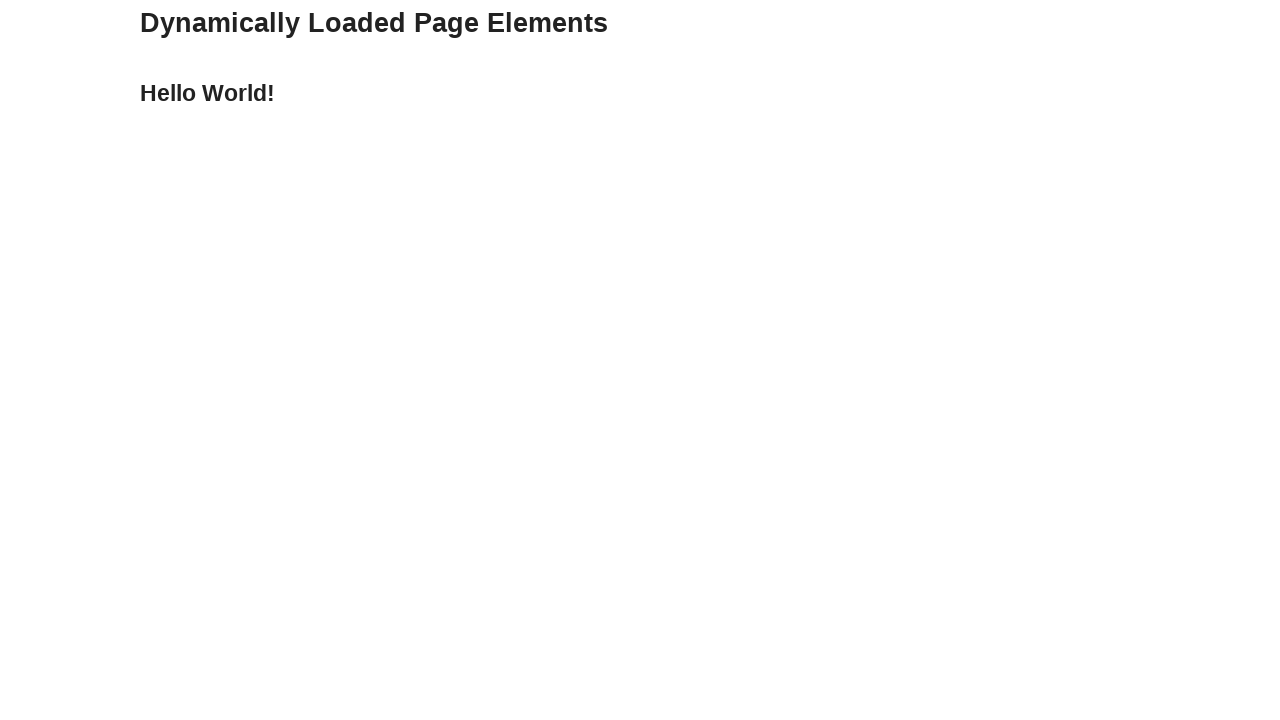

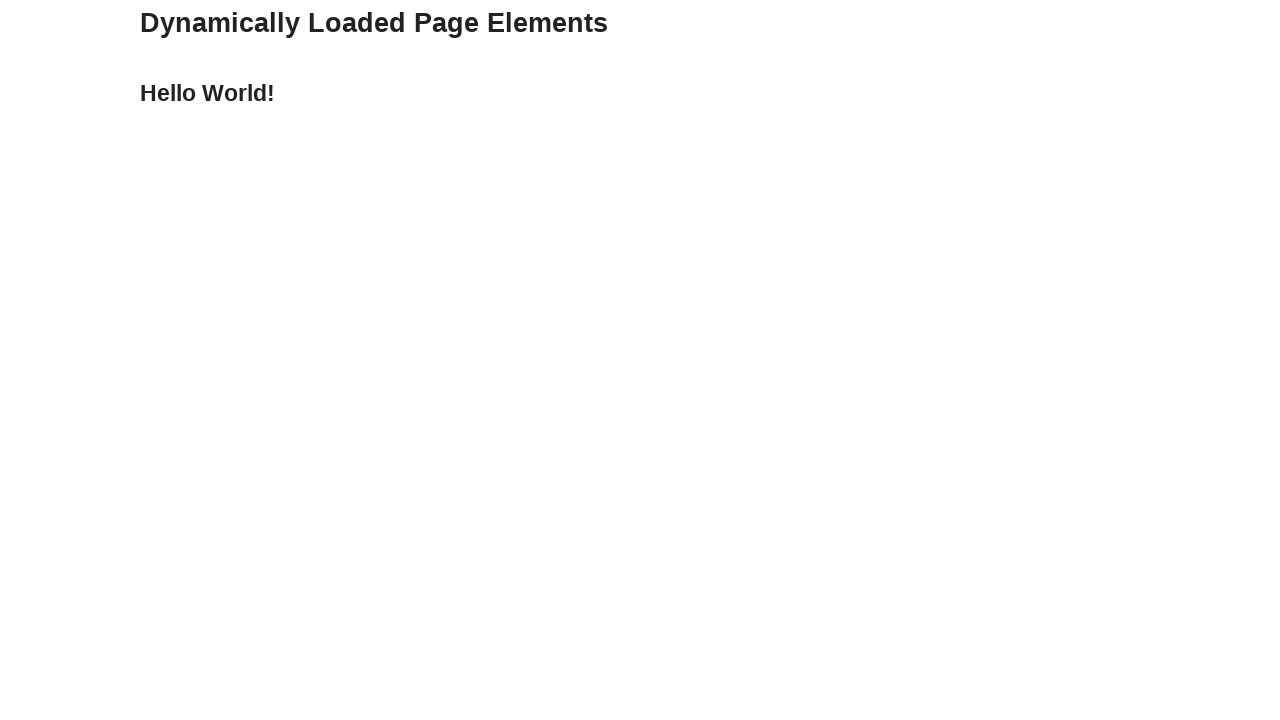